Navigates to the DemoQA broken links page and verifies that link elements are present on the page

Starting URL: https://demoqa.com/broken

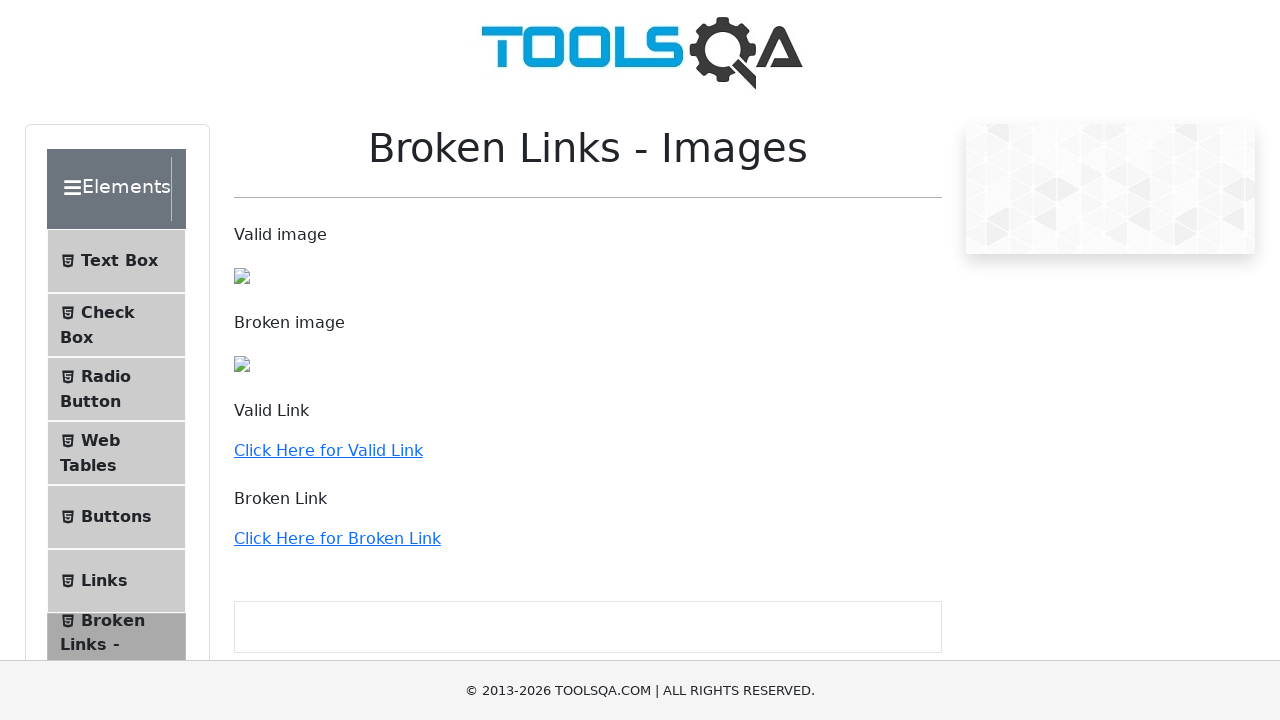

Navigated to DemoQA broken links page
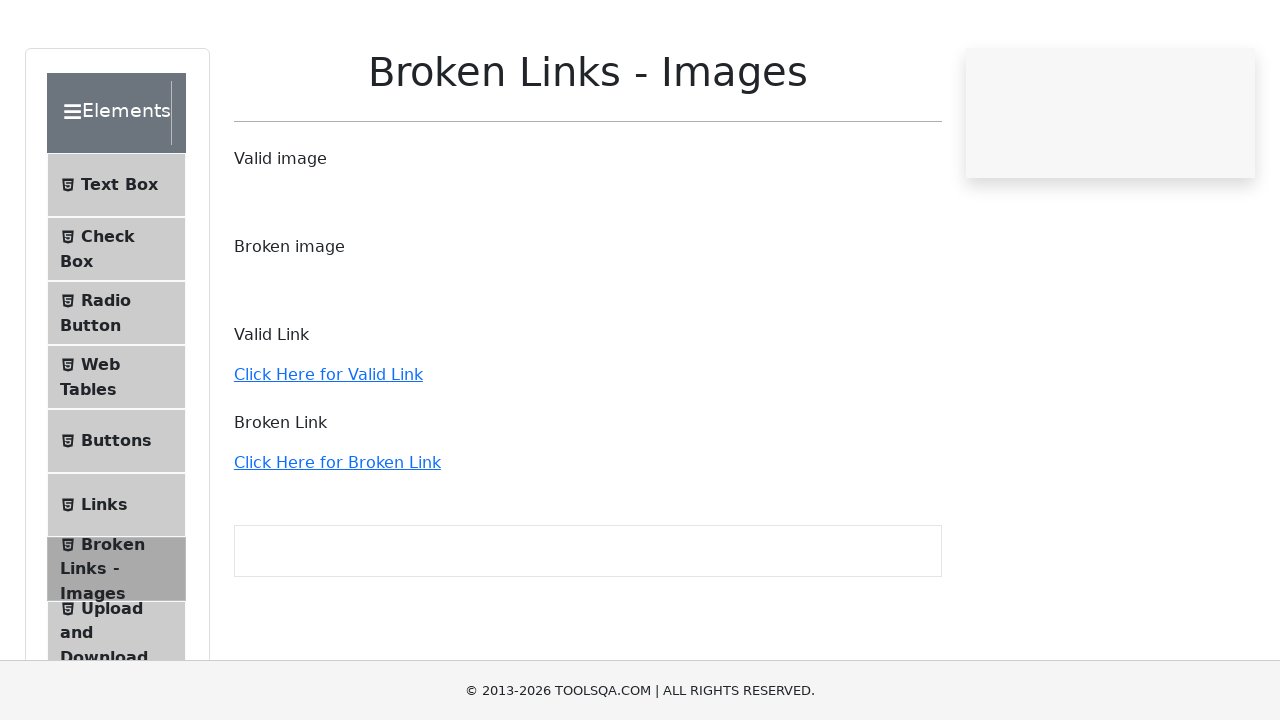

Page loaded and link elements became visible
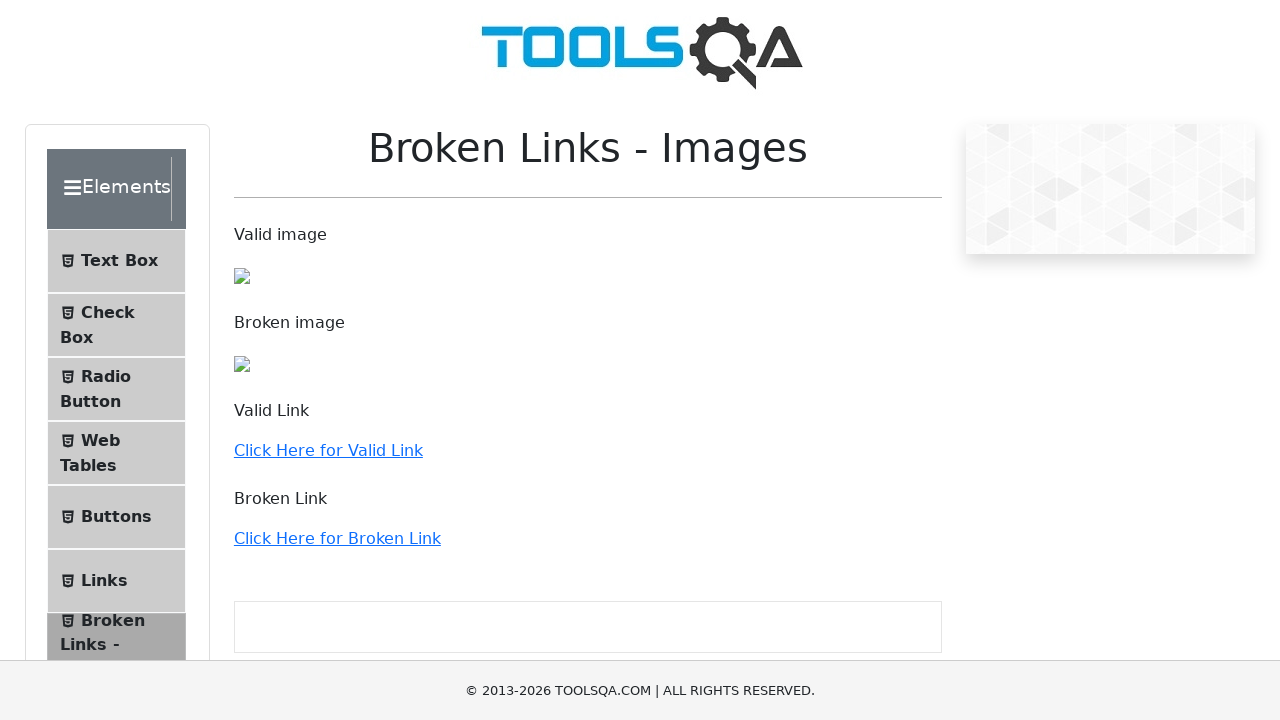

Located all link elements on the page
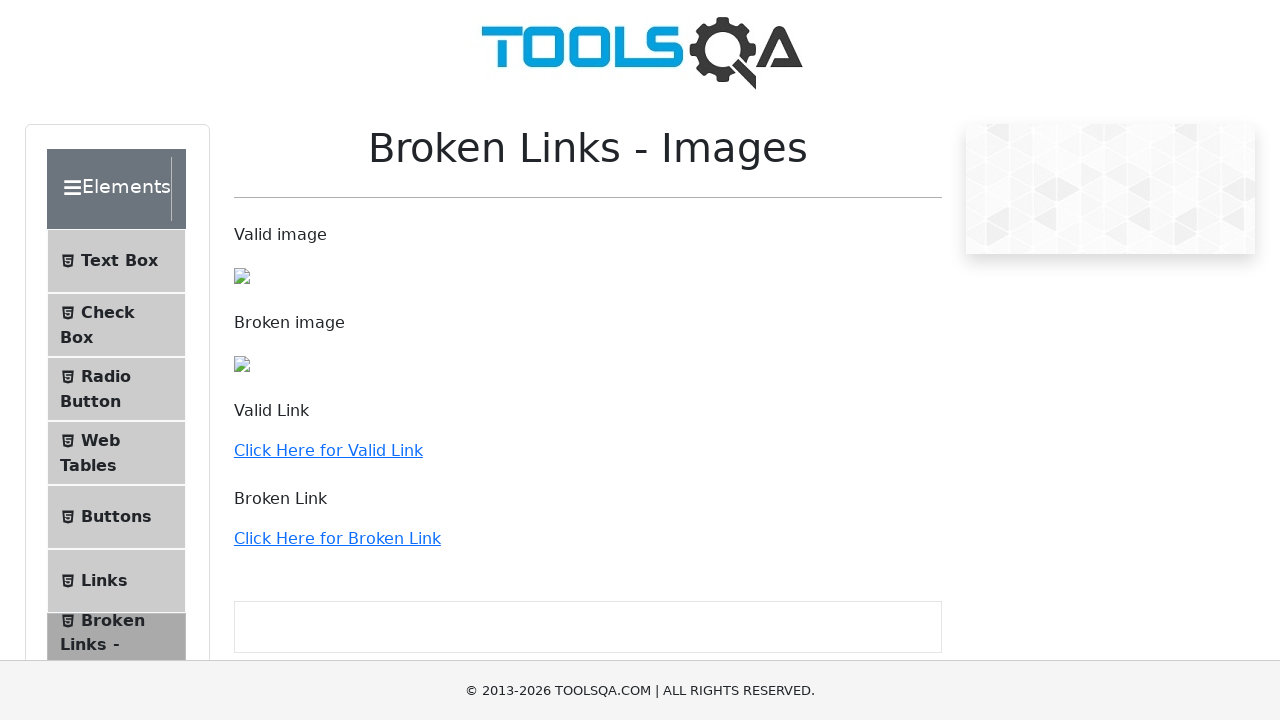

Verified that links are present on the page
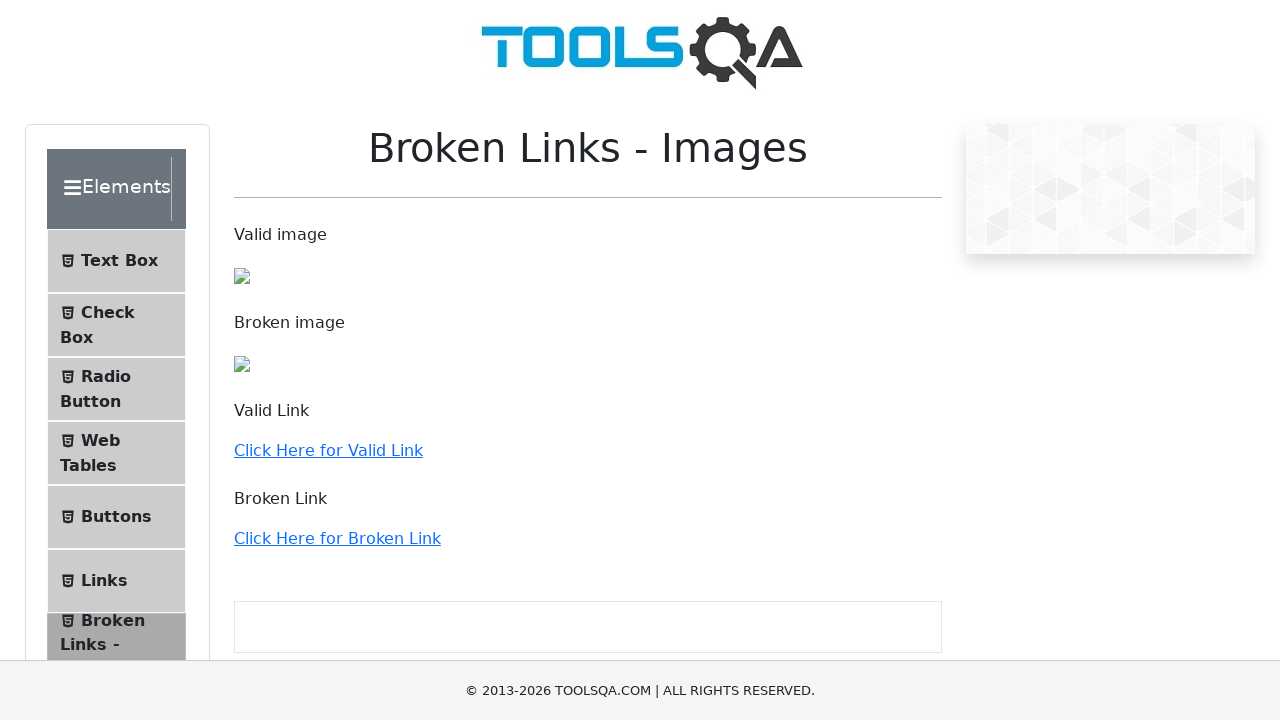

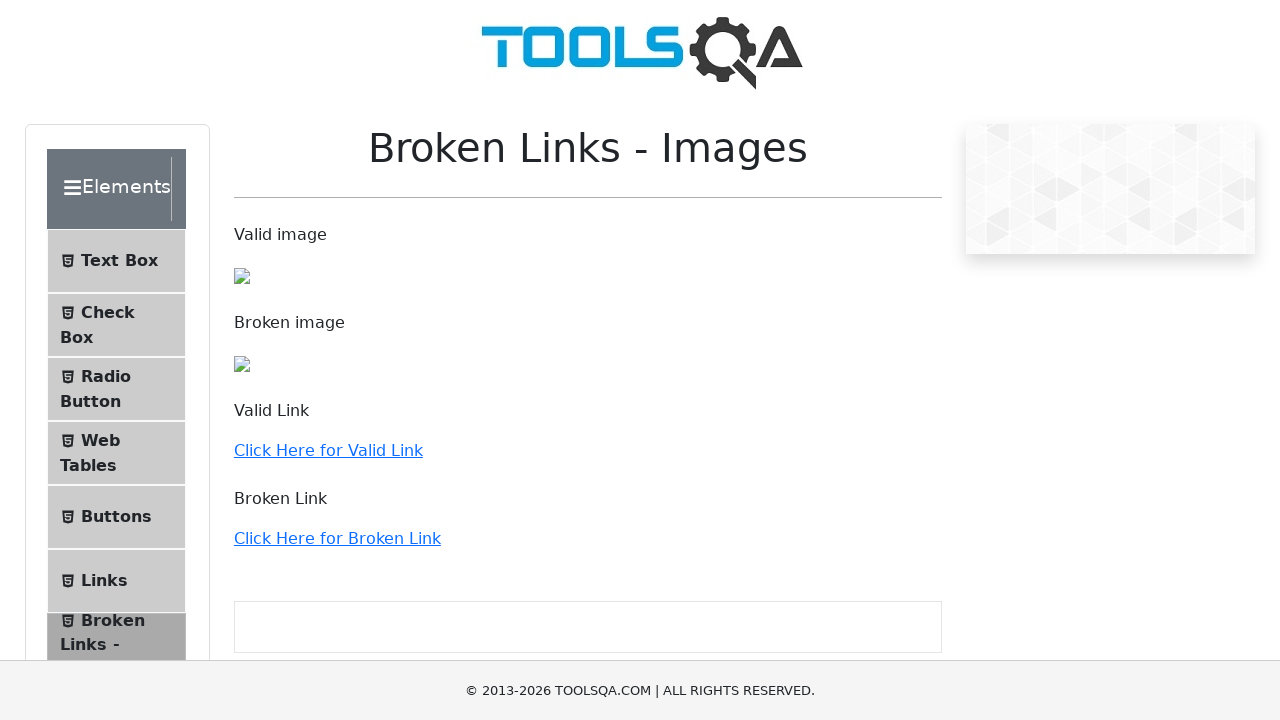